Tests checkbox handling by checking and unchecking different checkboxes and verifying their states

Starting URL: https://artoftesting.com/samplesiteforselenium

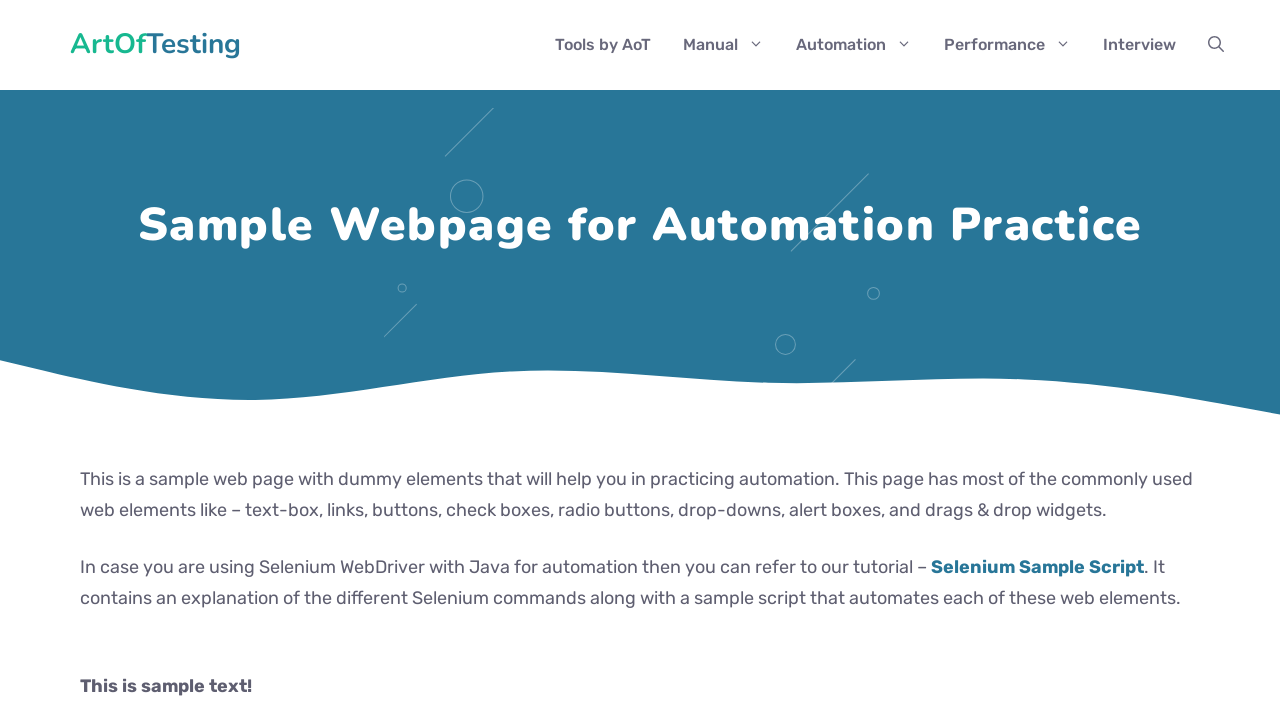

Checked the Automation checkbox at (86, 360) on .Automation
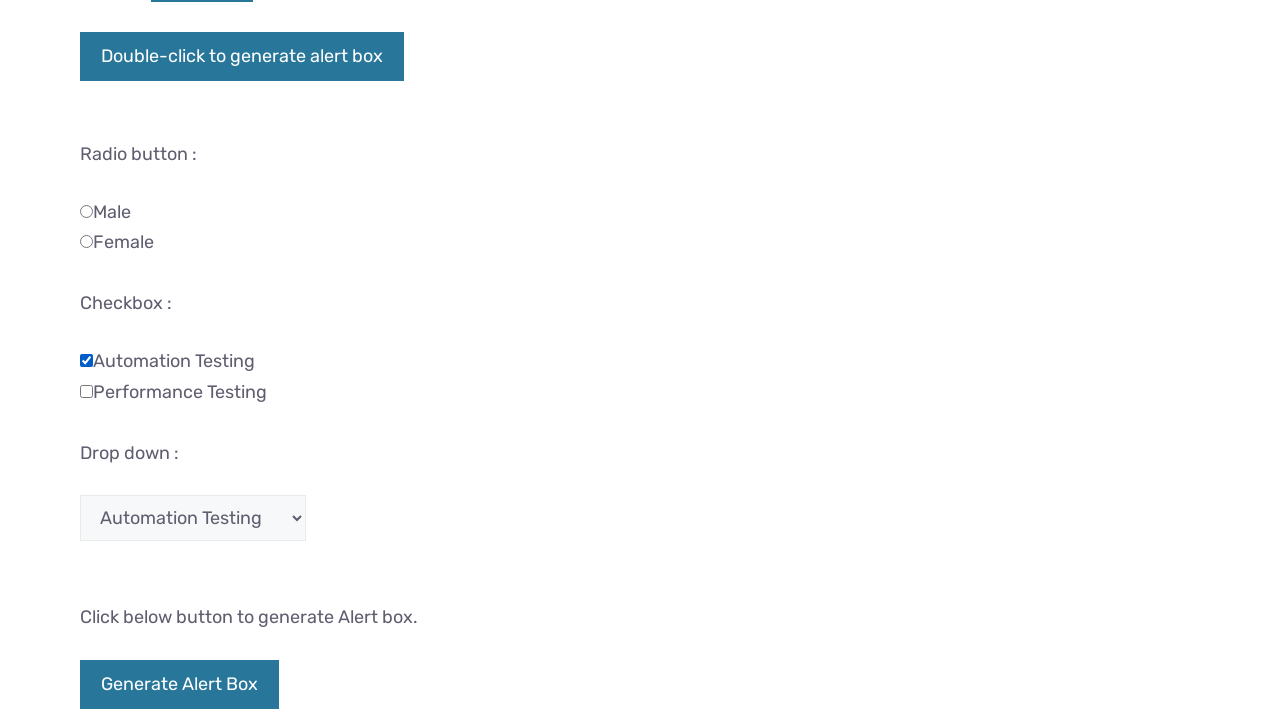

Verified Performance checkbox is not checked initially
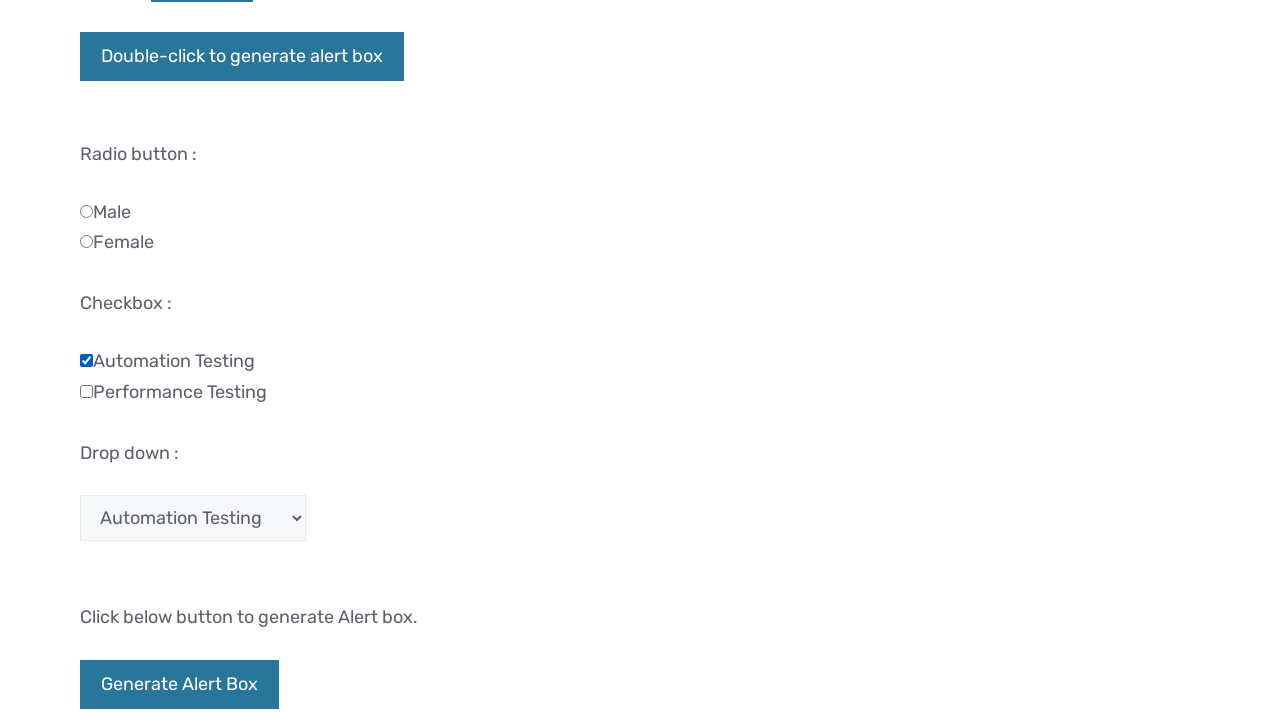

Checked the Performance checkbox at (86, 391) on .Performance
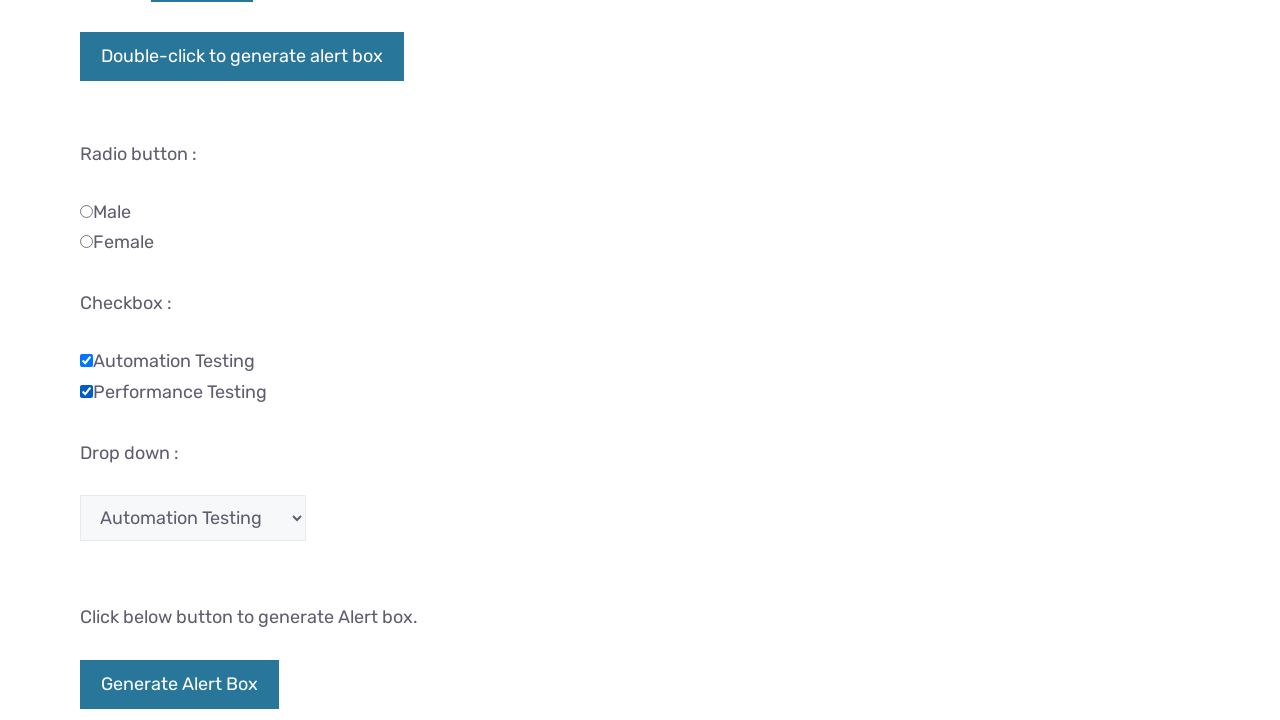

Verified Performance checkbox is now checked
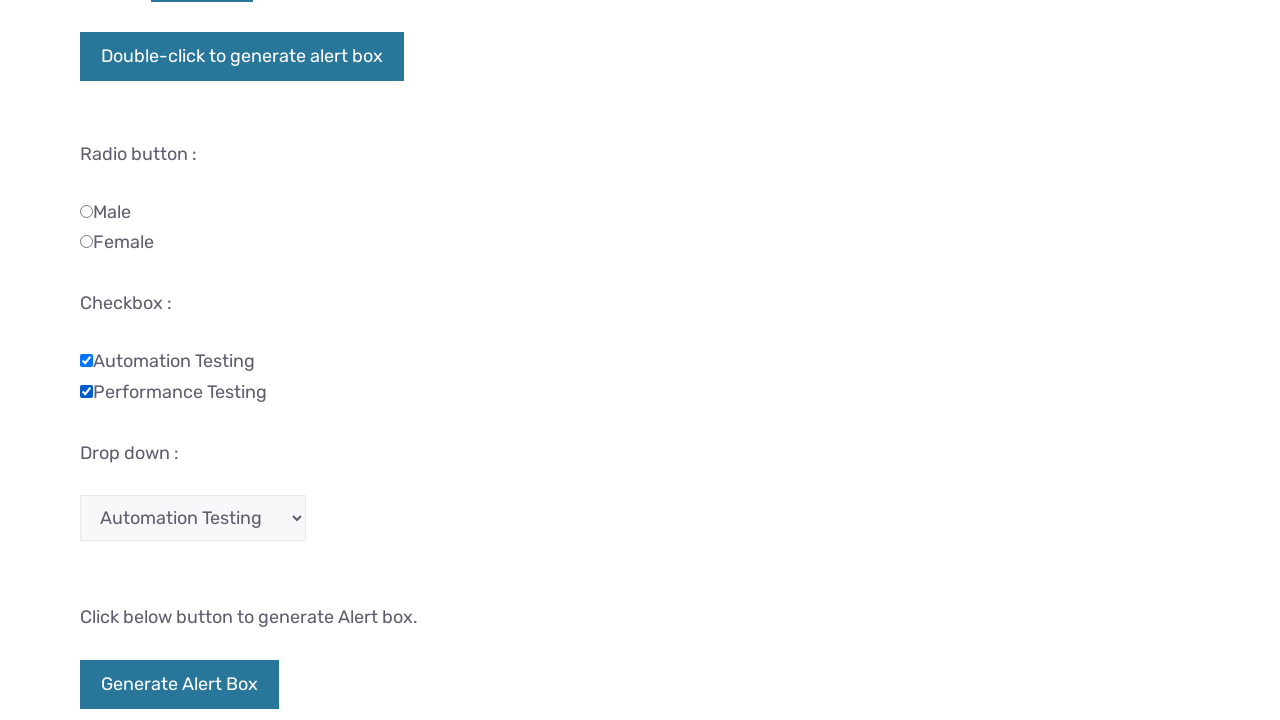

Unchecked the Performance checkbox at (86, 391) on .Performance
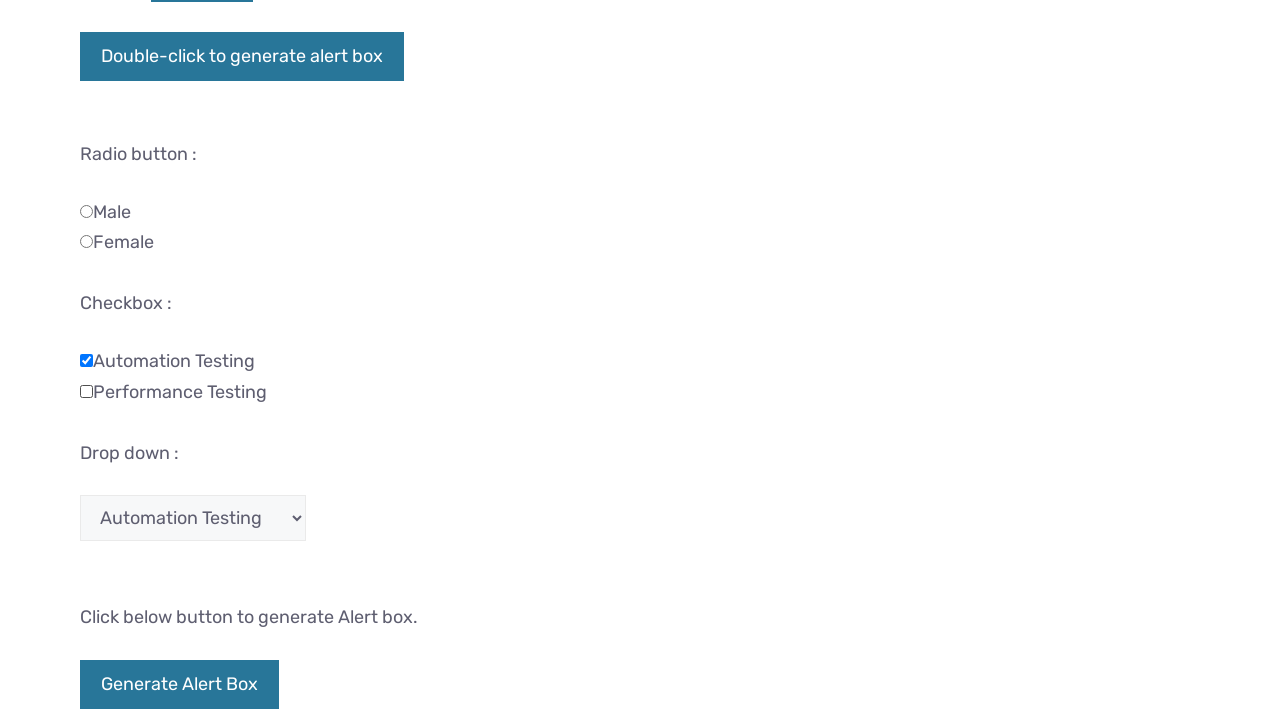

Verified Performance checkbox is unchecked
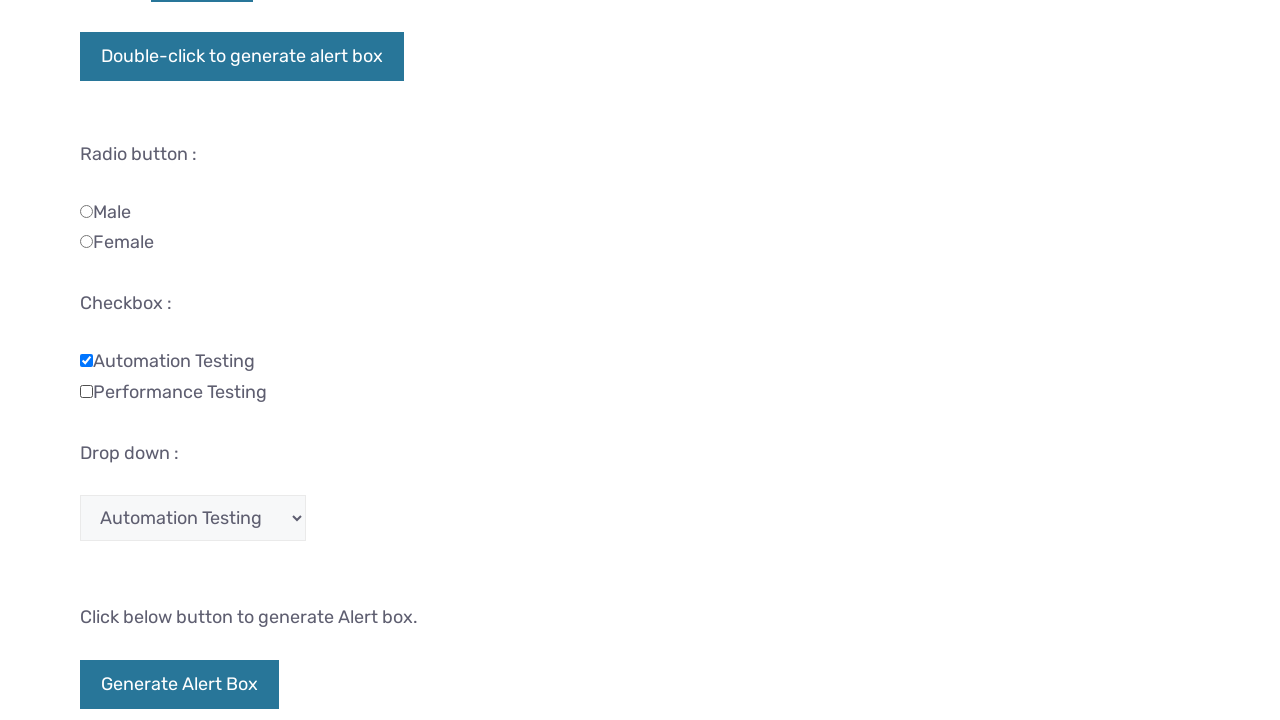

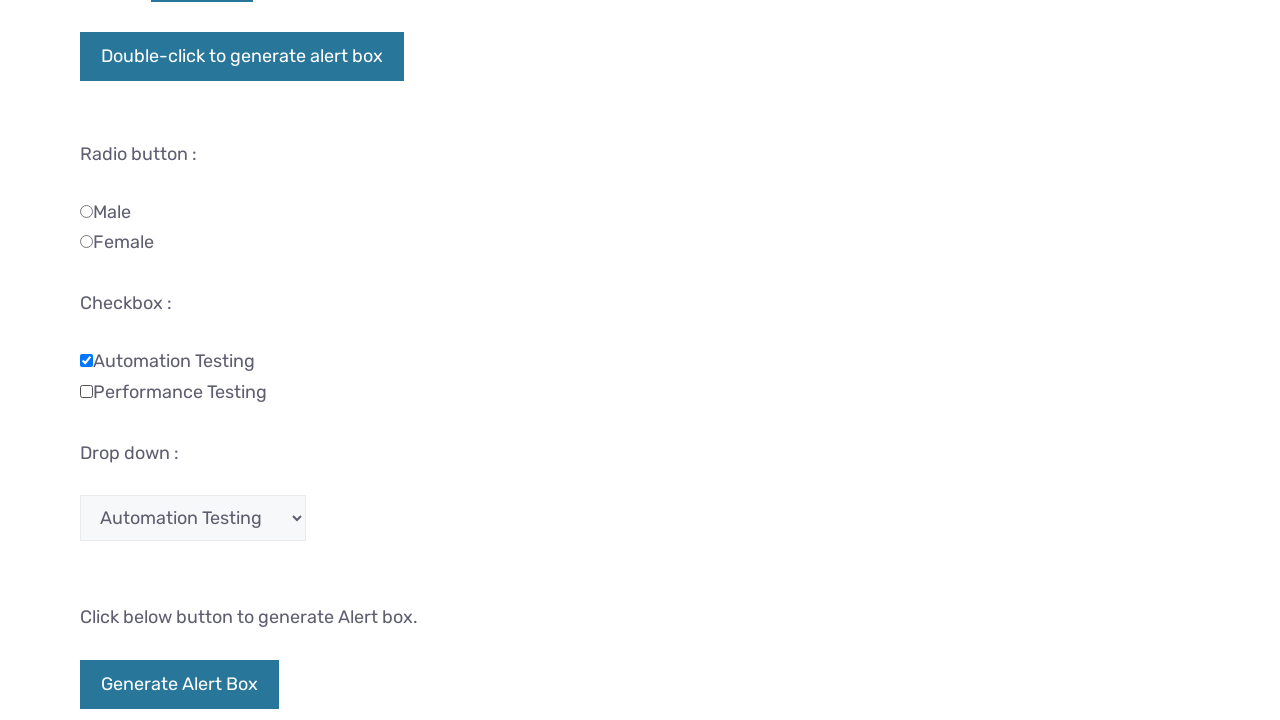